Tests navigation to the Forms page by clicking the Forms link and verifying the page loads

Starting URL: https://demoqa.com/

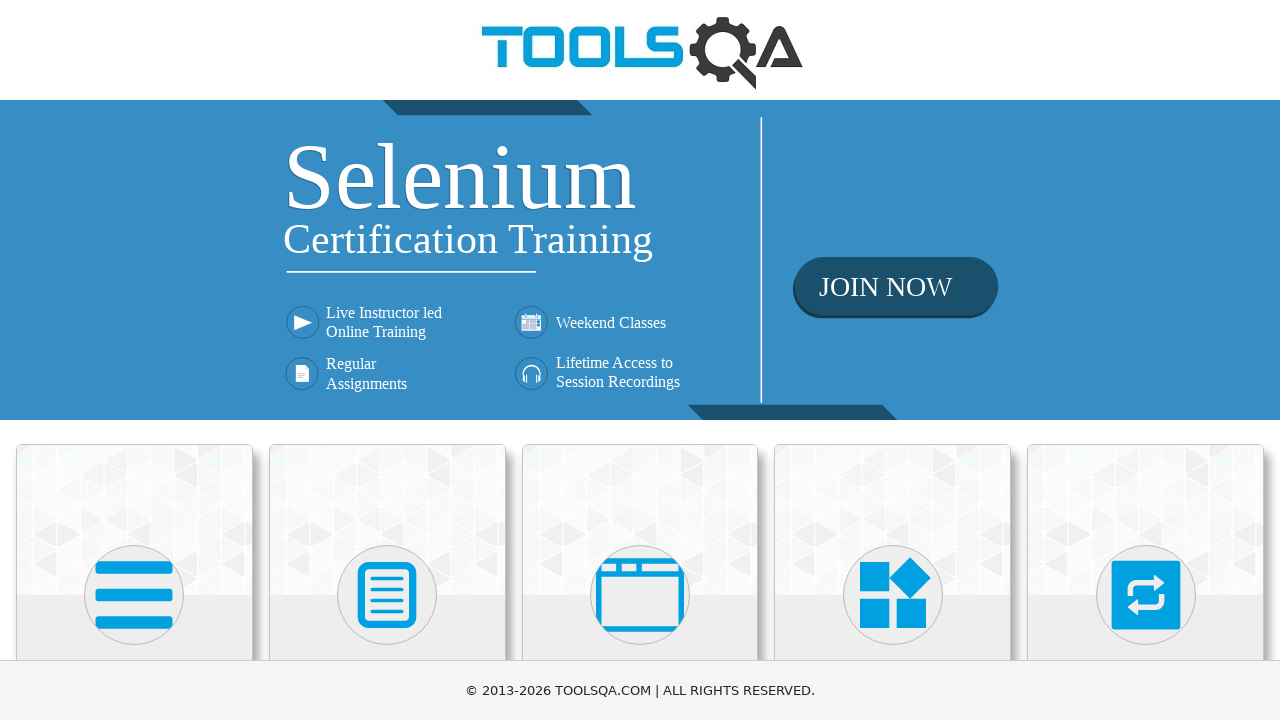

Clicked on the Forms link at (387, 360) on h5 >> internal:has-text="Forms"i
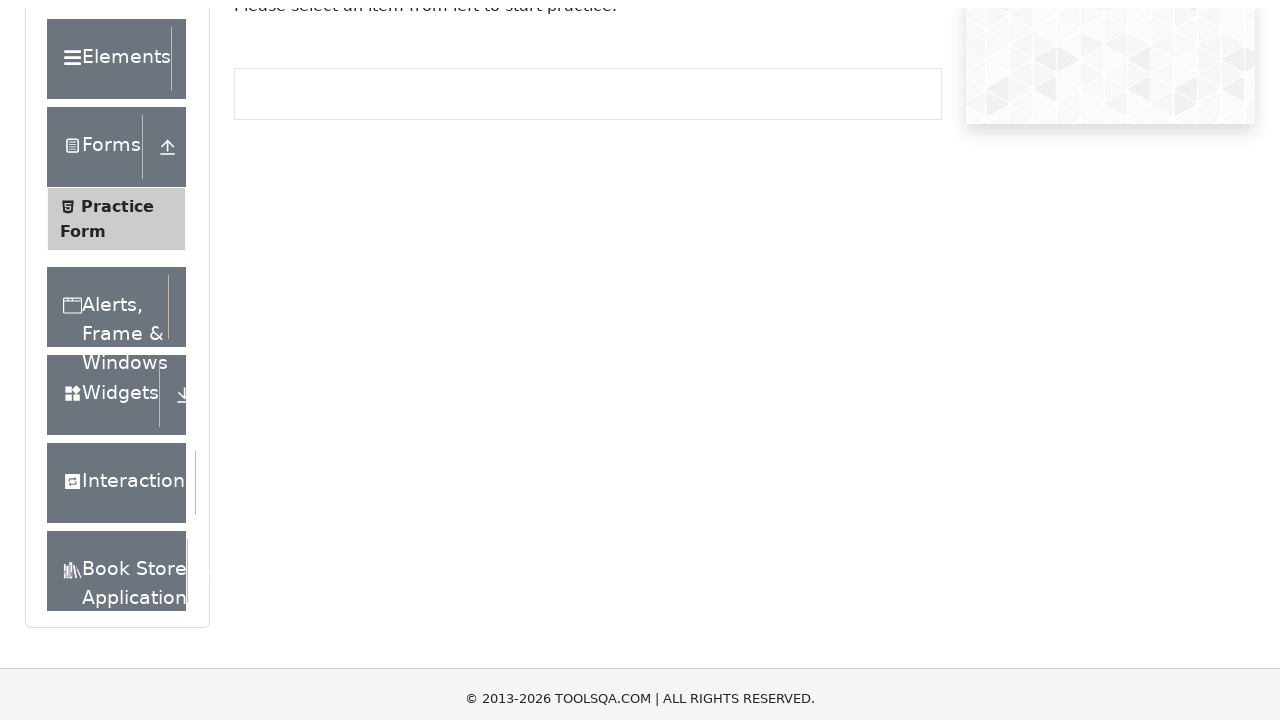

Forms page header loaded and is visible
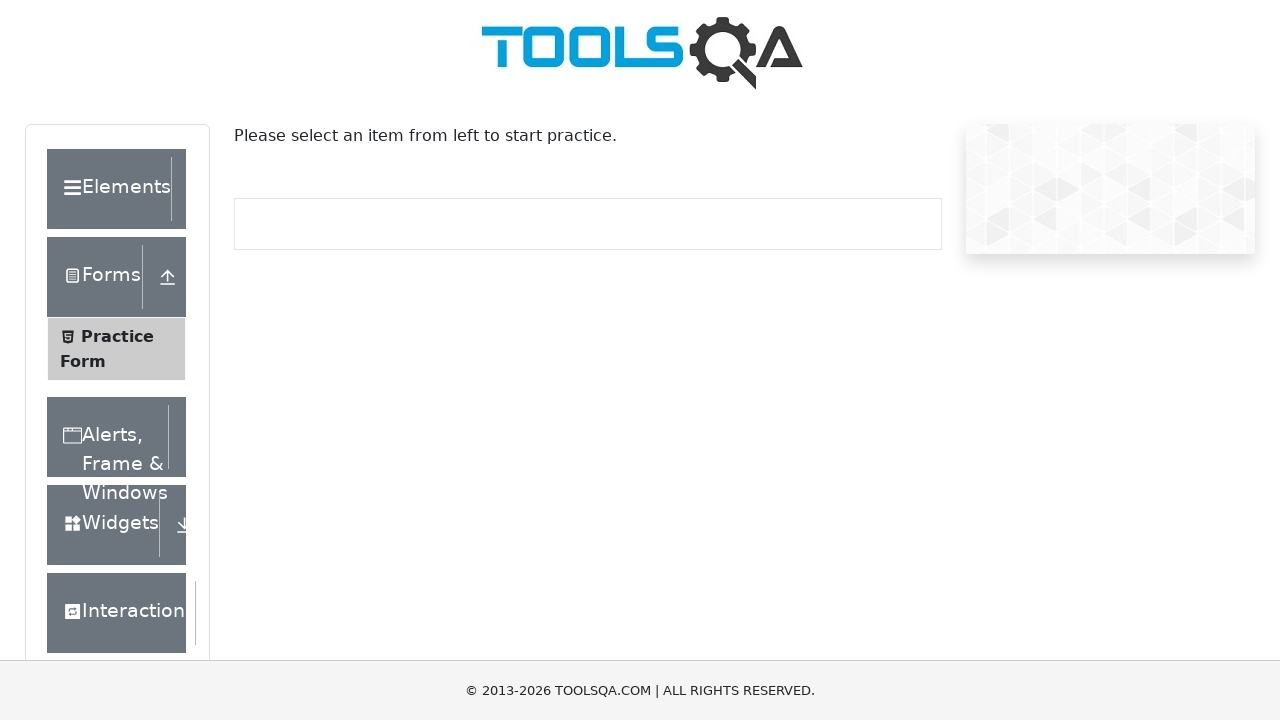

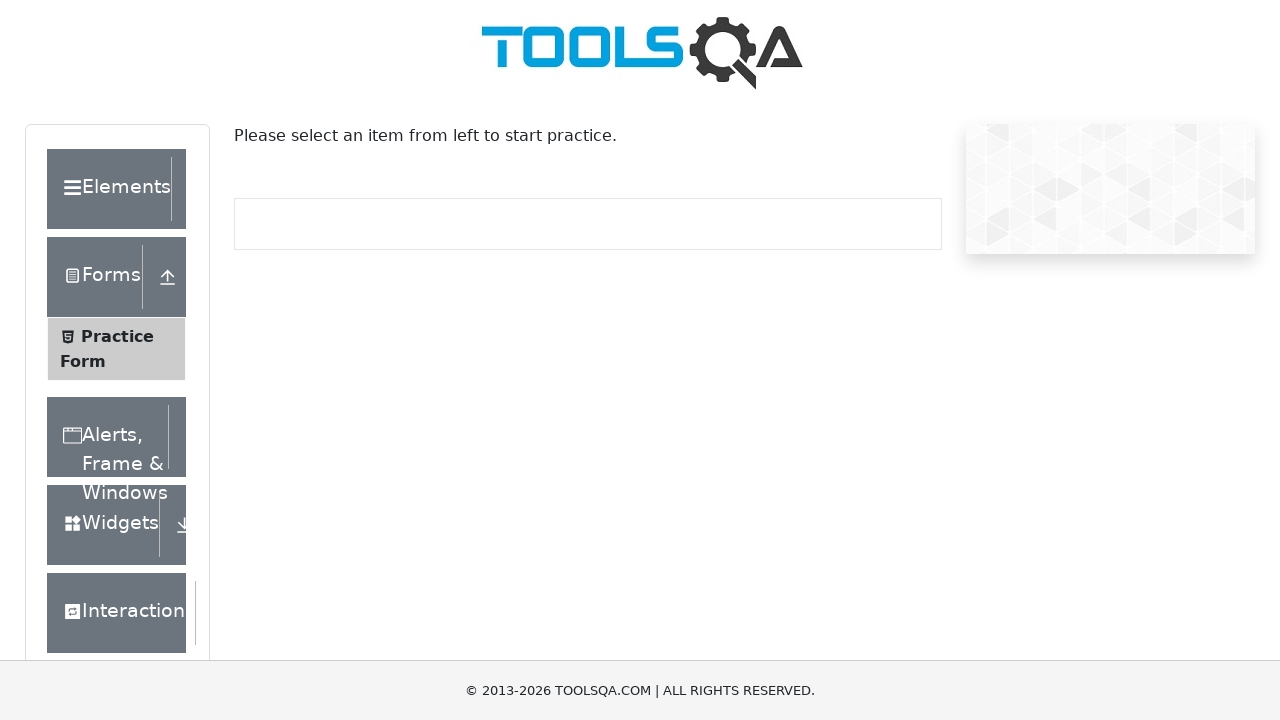